Tests window handle functionality by clicking a button to open a new window, switching to it to fill out a registration form, then switching back to the parent window to fill another field.

Starting URL: https://www.hyrtutorials.com/p/window-handles-practice.html

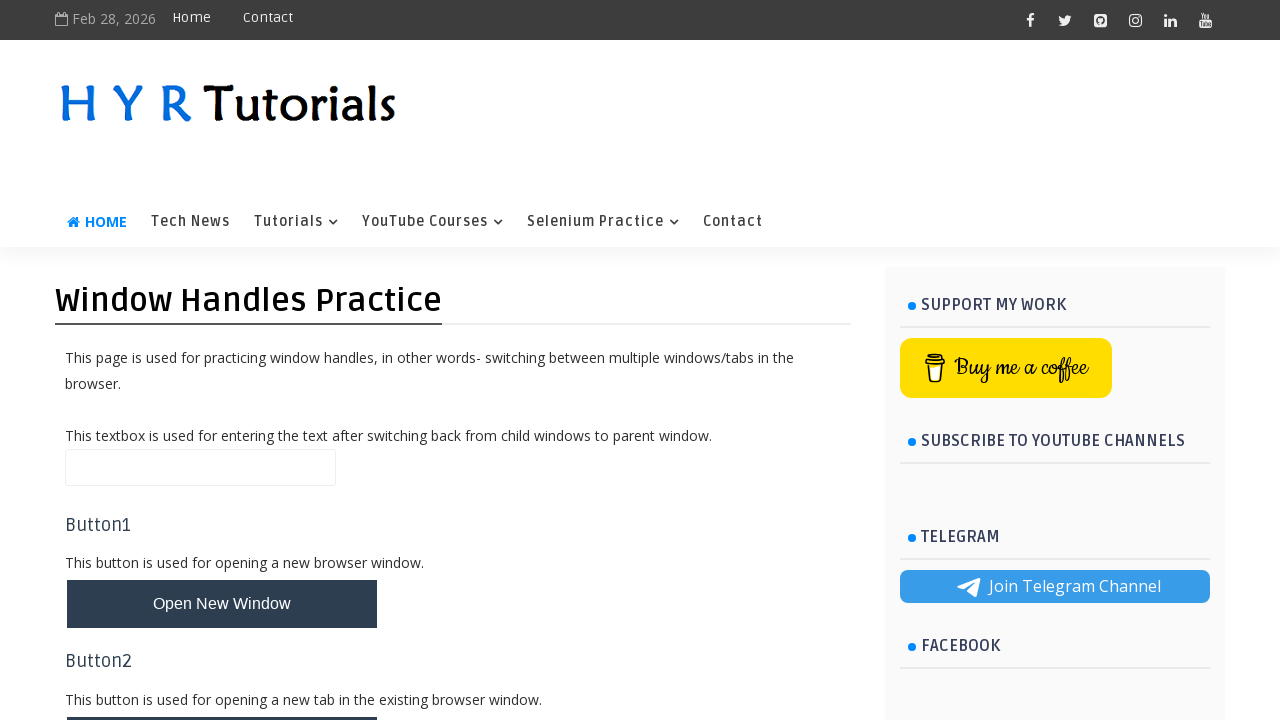

Clicked button to open new window at (222, 604) on #newWindowBtn
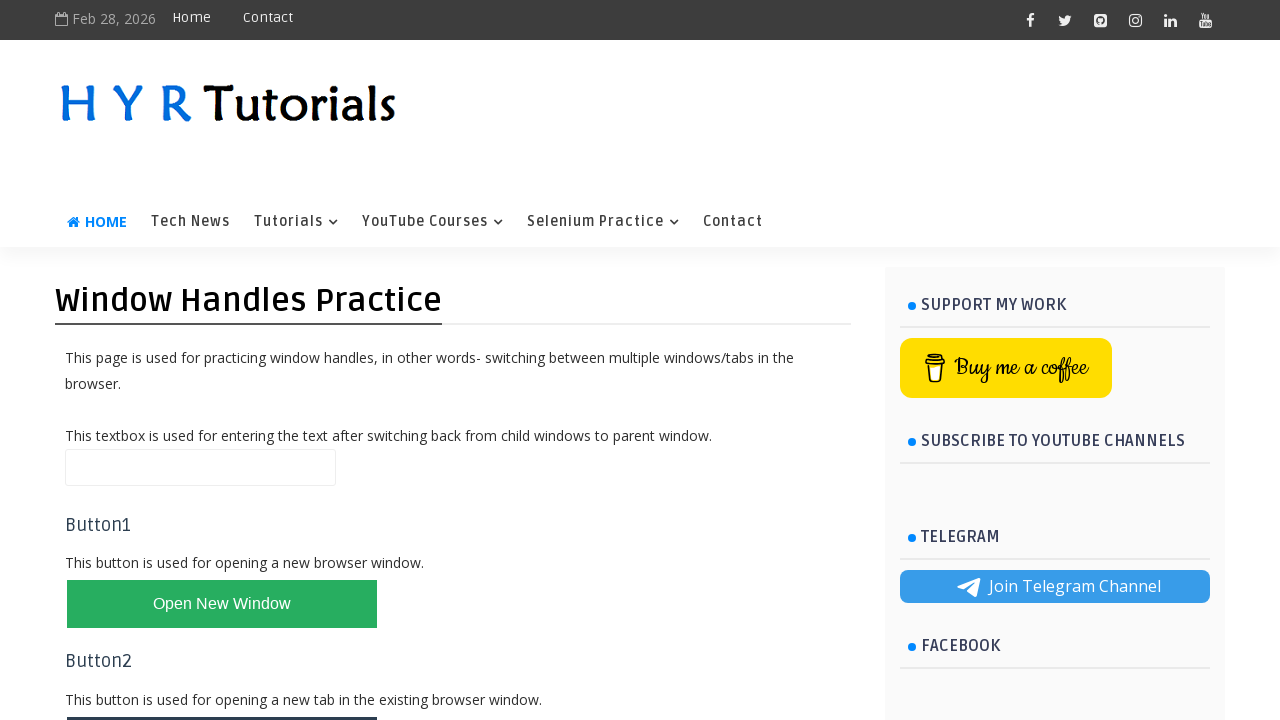

New window/page object obtained
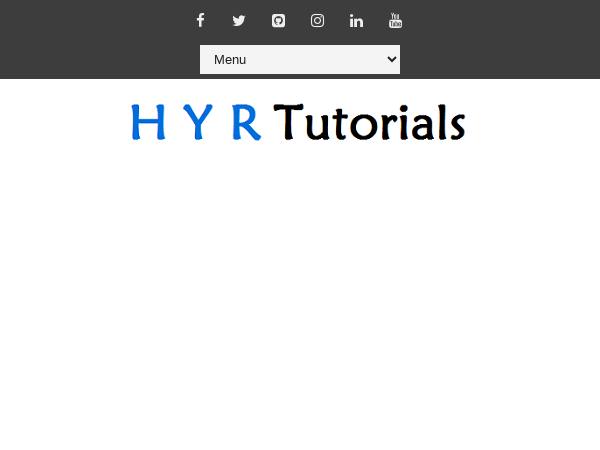

New page loaded completely
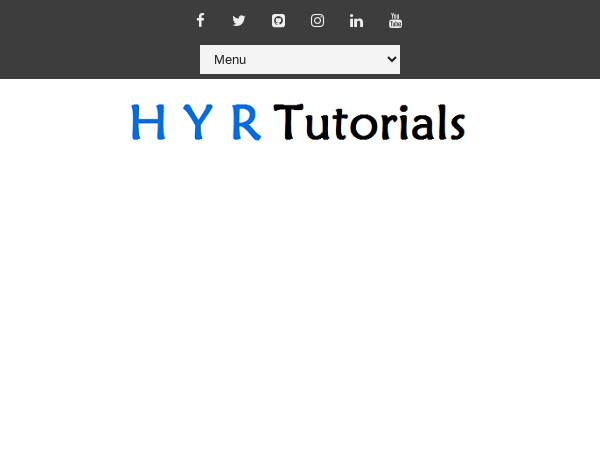

Filled first name field with 'Marcus' in new window on #firstName
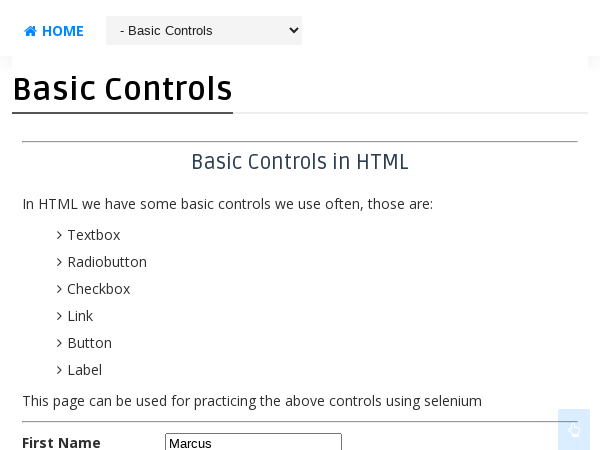

Filled last name field with 'Thompson' in new window on #lastName
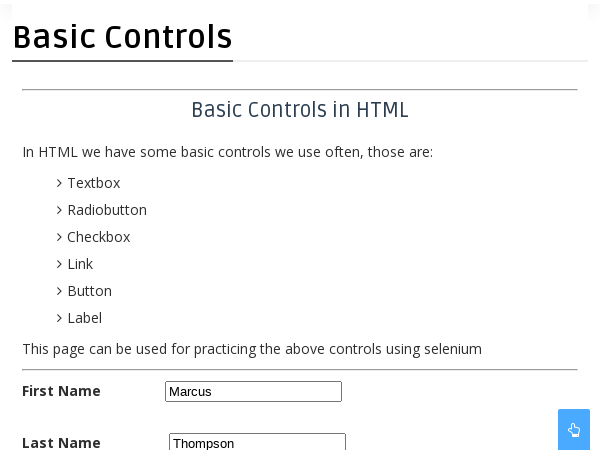

Checked English language checkbox in new window at (174, 225) on #englishchbx
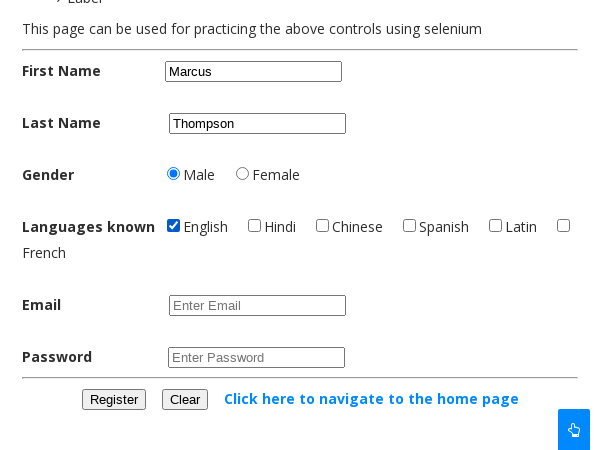

Filled email field with 'marcus.thompson@example.com' in new window on #email
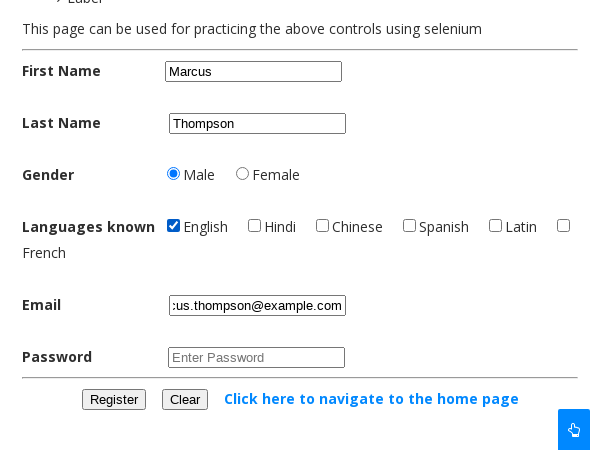

Filled password field in new window on #password
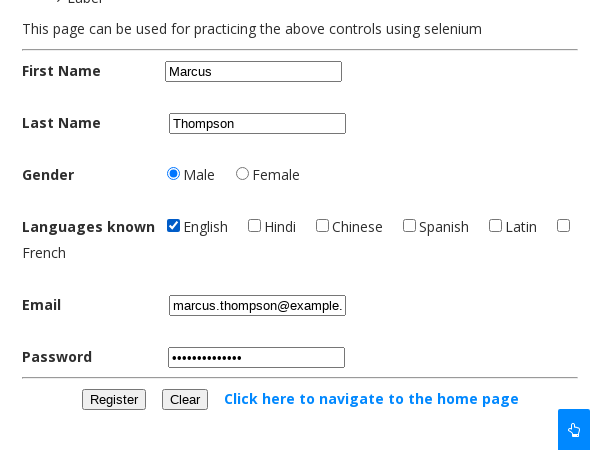

Clicked register button in new window at (114, 399) on #registerbtn
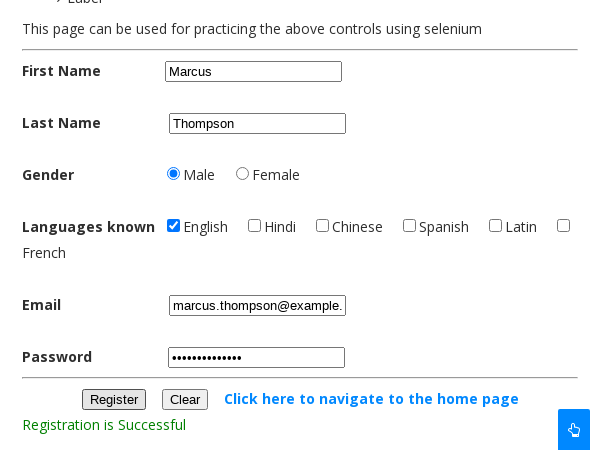

Waited 3 seconds for form submission to process
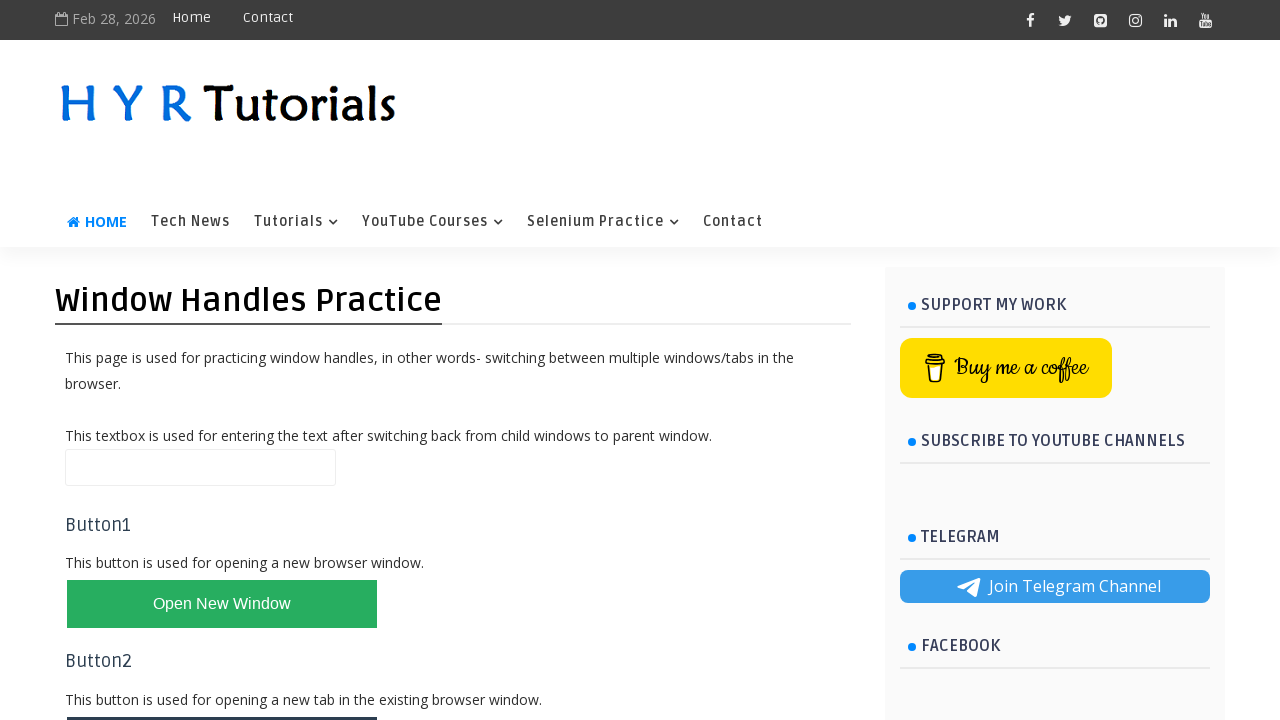

Filled name field with 'TestUser123' in parent window on #name
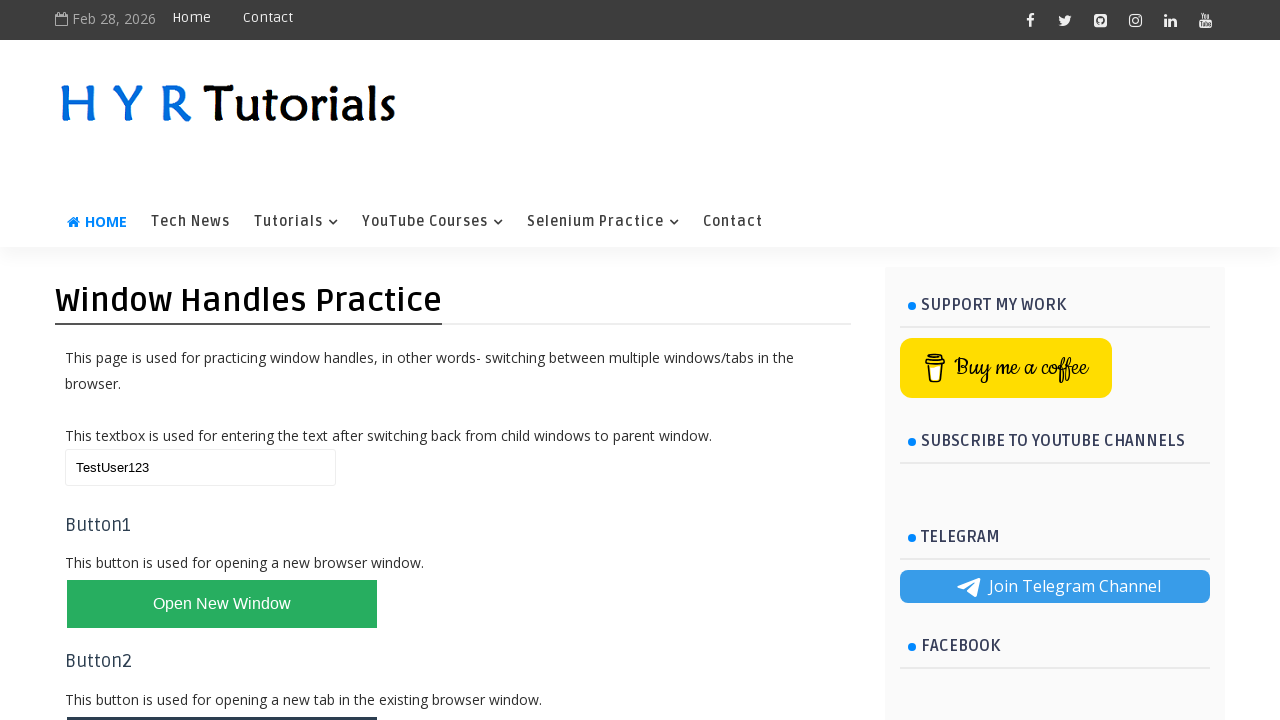

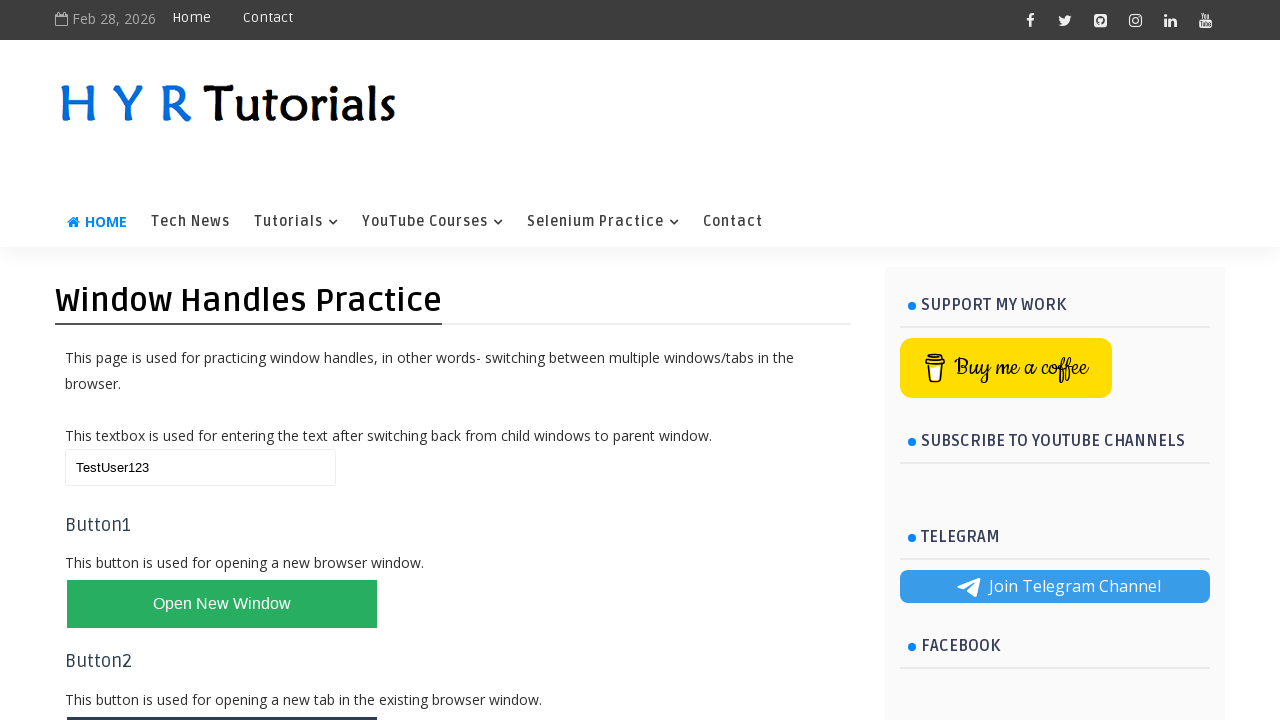